Tests drag and drop functionality on jQuery UI demo page by dragging a source element and dropping it onto a target element within an iframe

Starting URL: https://jqueryui.com/droppable/

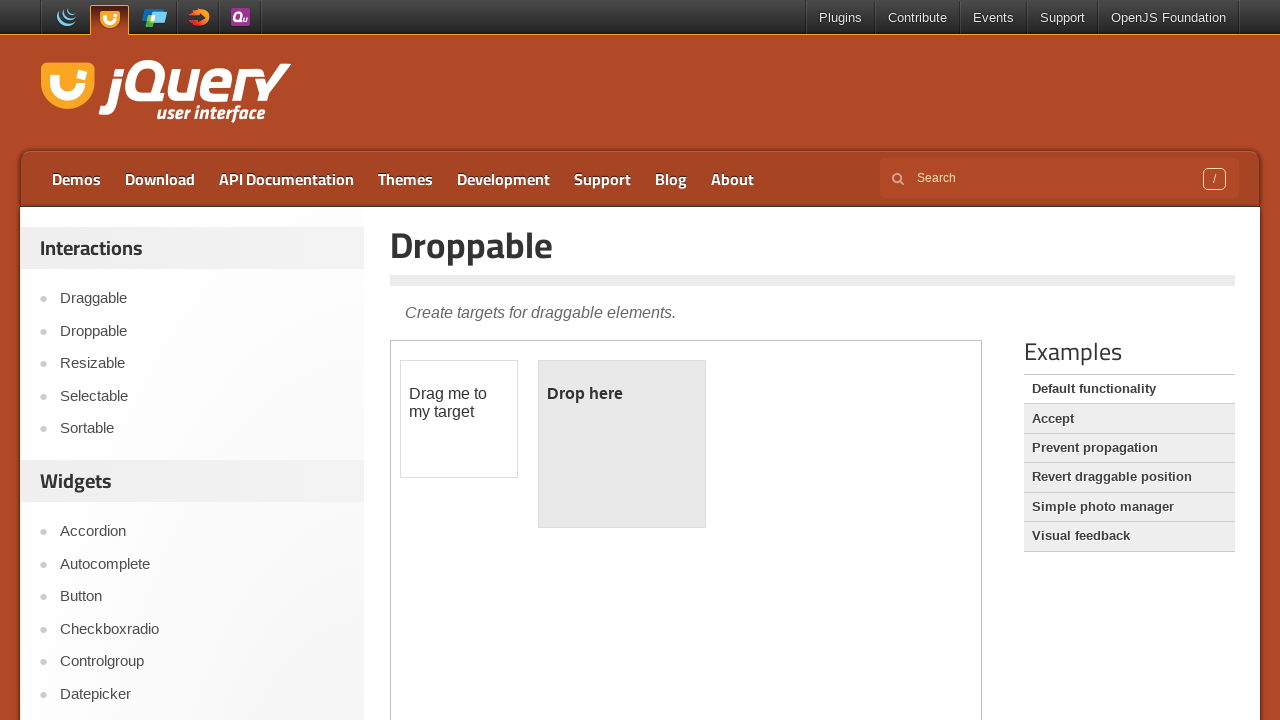

Navigated to jQuery UI droppable demo page
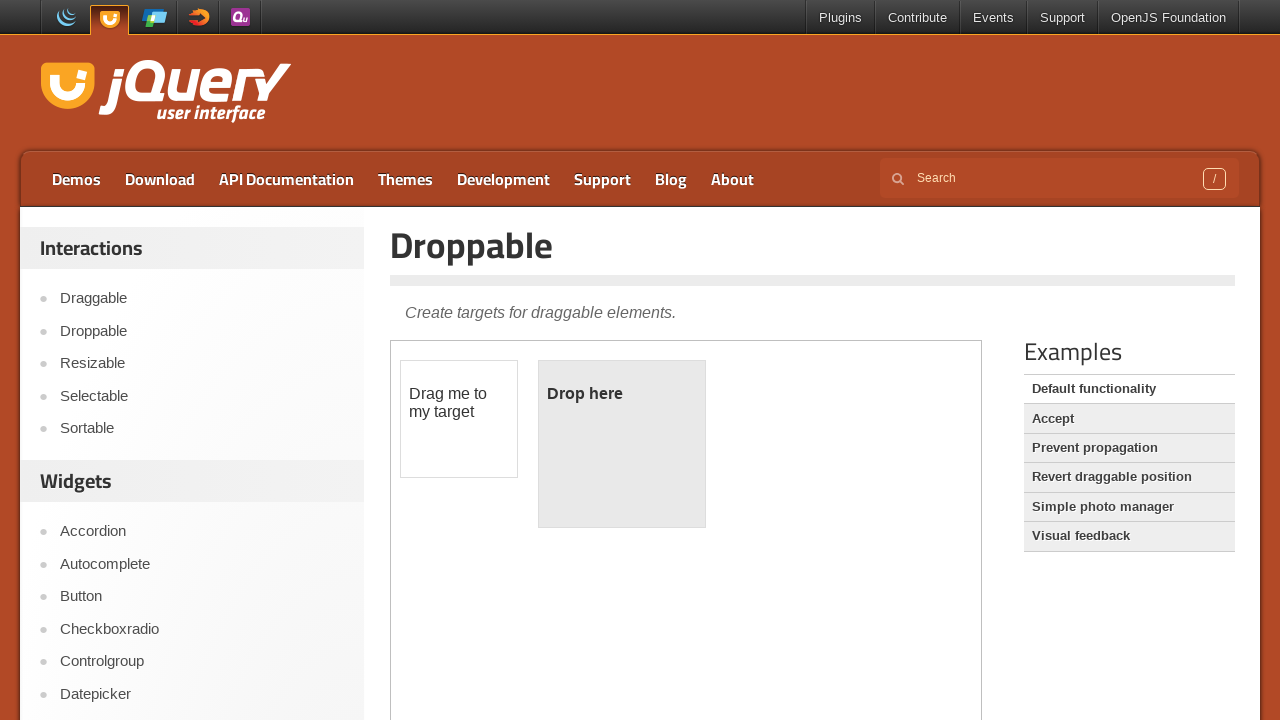

Located and switched to the demo iframe
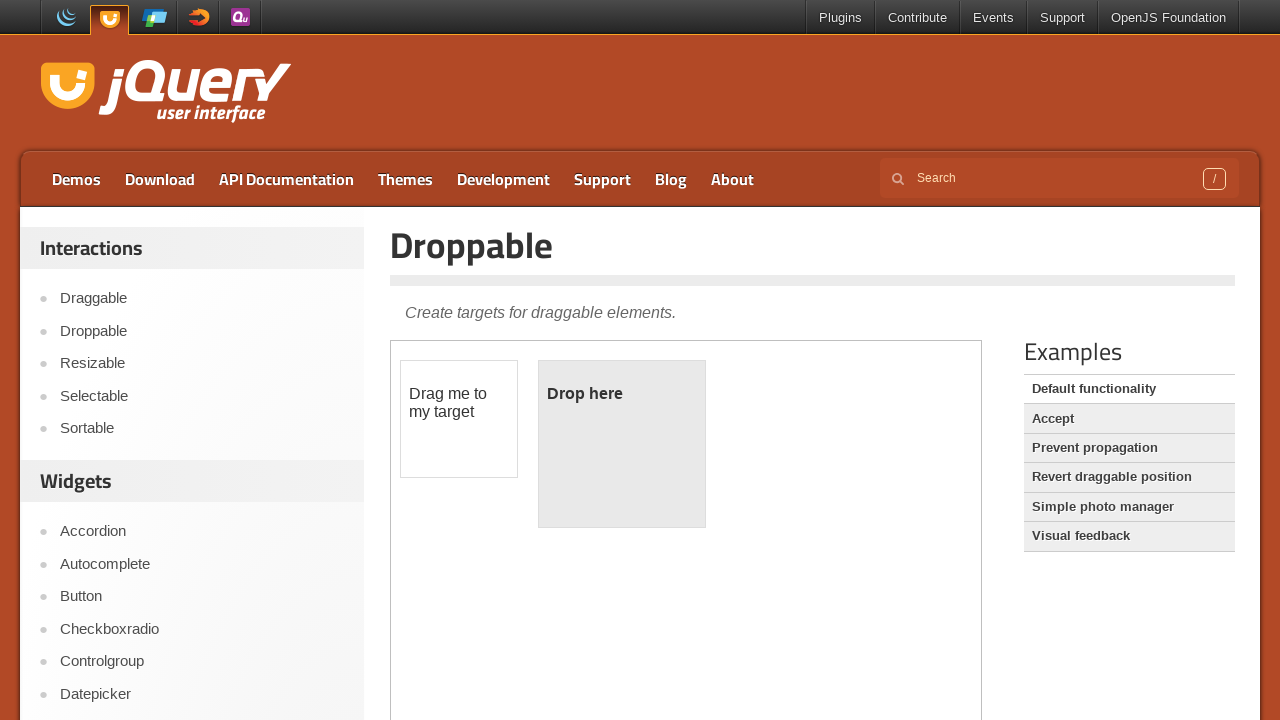

Located the draggable source element
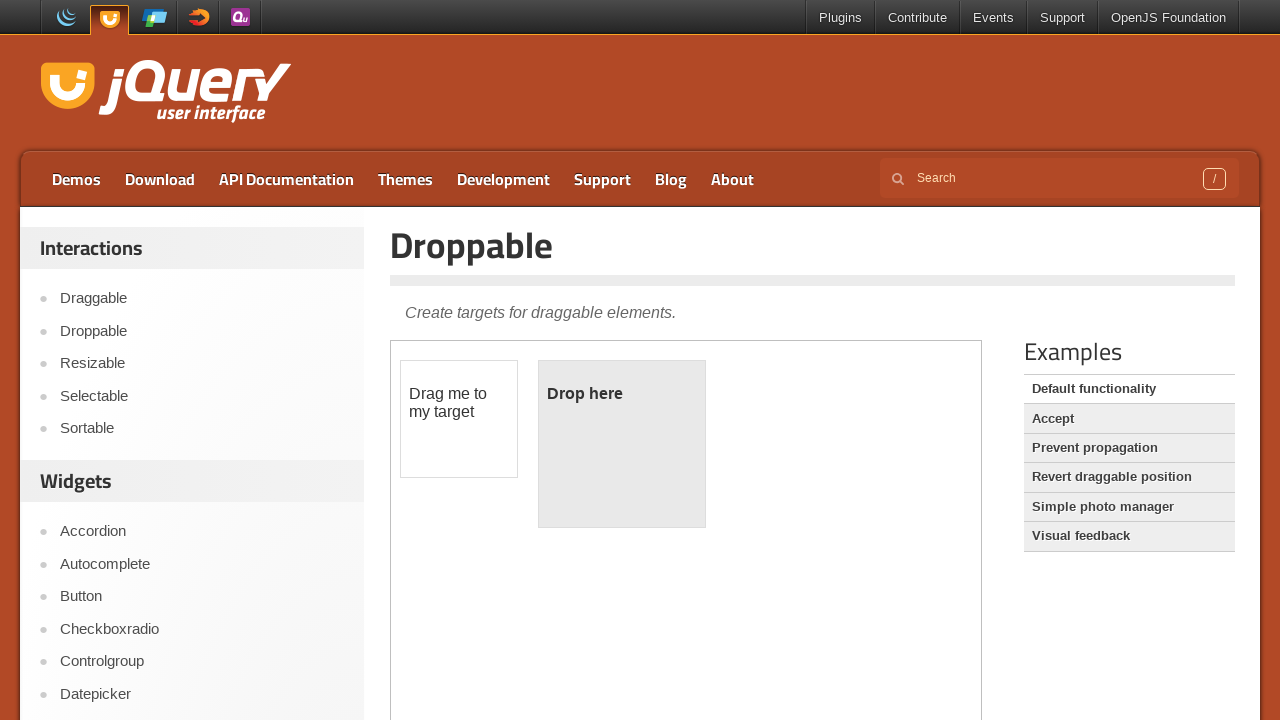

Located the droppable target element
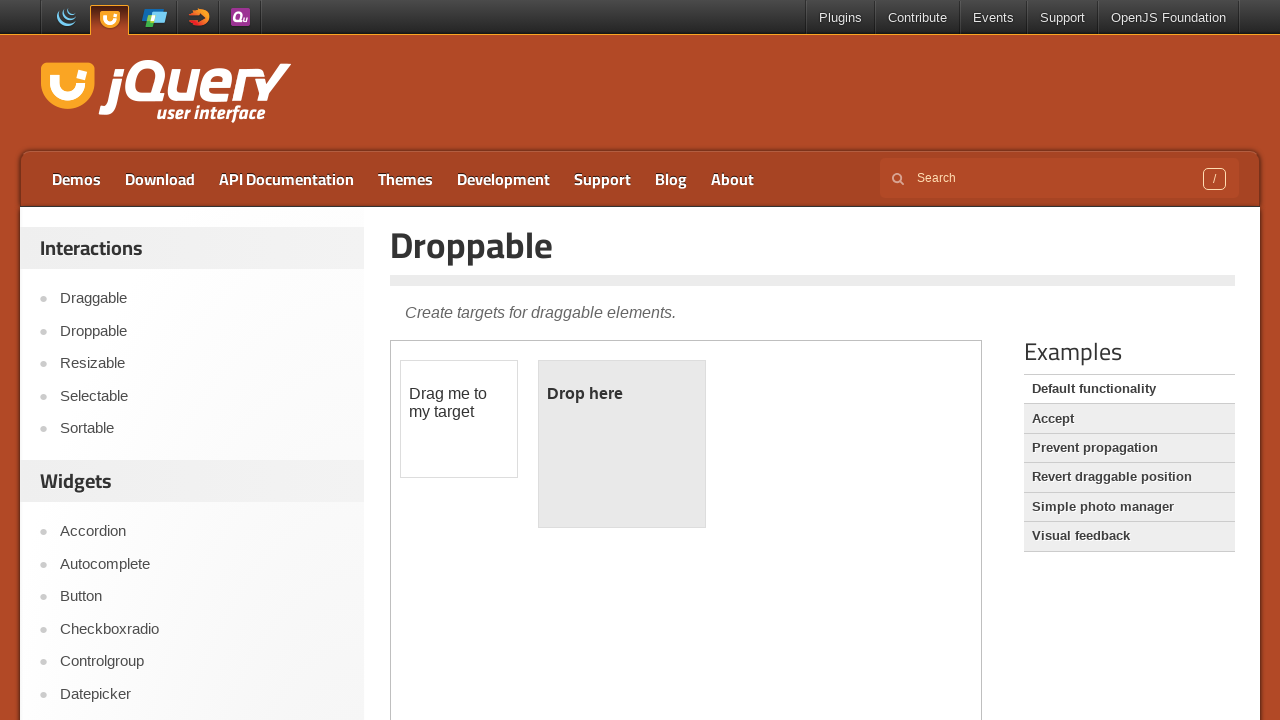

Dragged source element and dropped it onto target element at (622, 444)
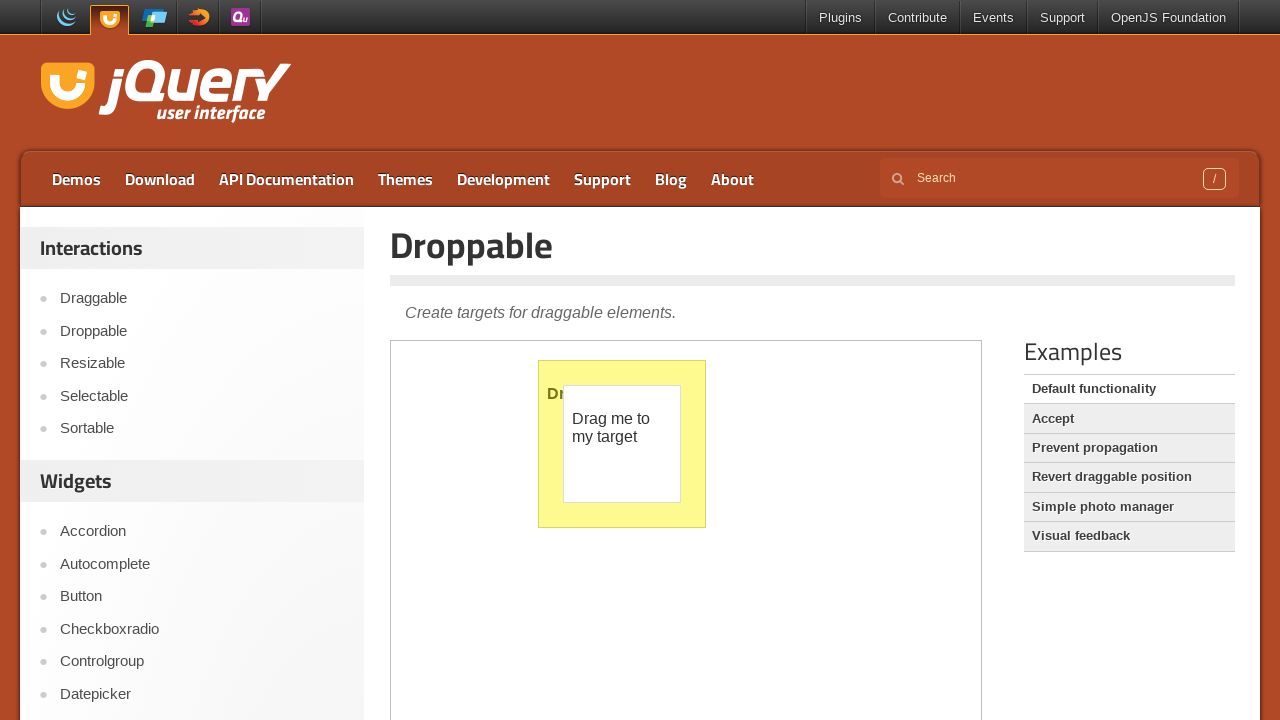

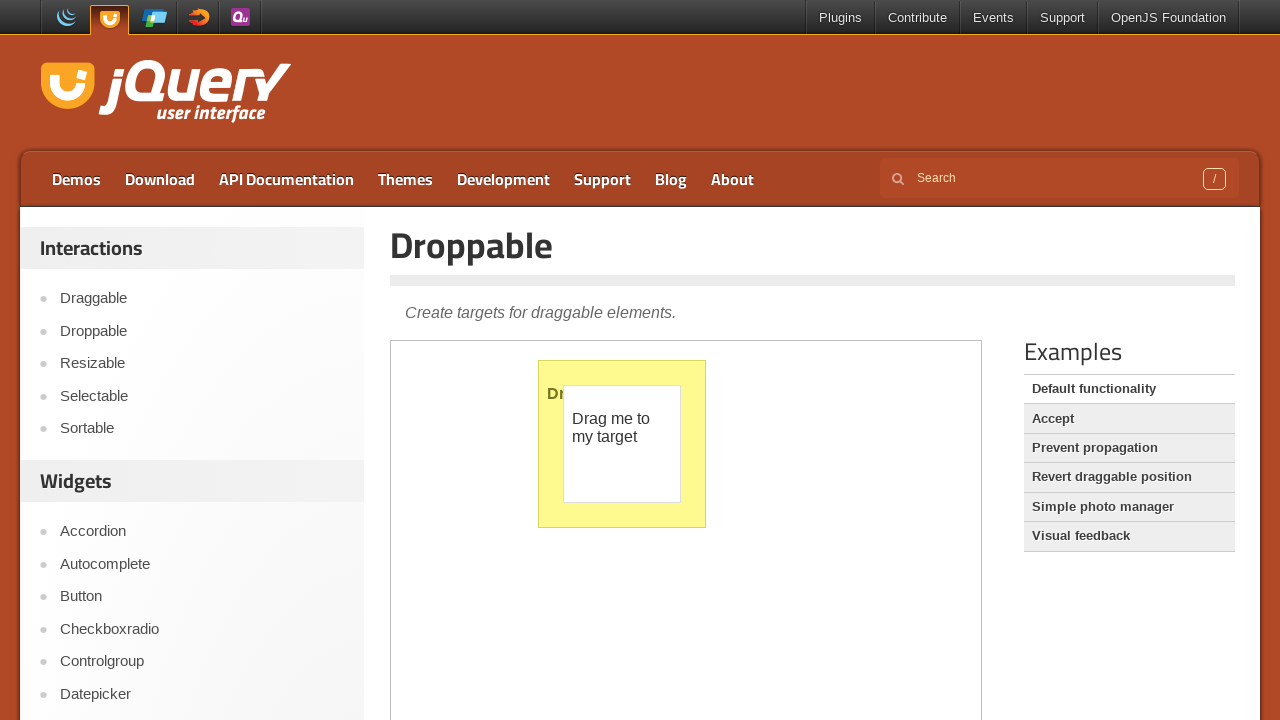